Tests that a todo item is removed when edited to an empty string

Starting URL: https://demo.playwright.dev/todomvc

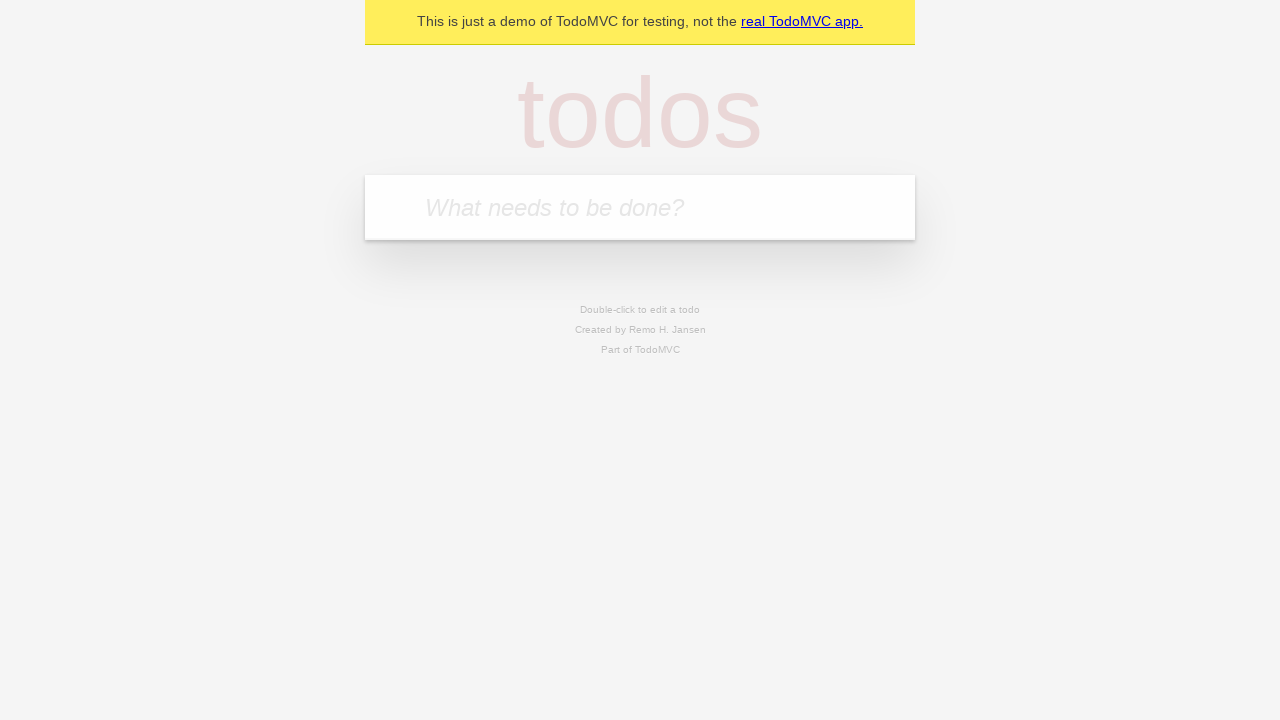

Filled new todo input with 'buy some cheese' on internal:attr=[placeholder="What needs to be done?"i]
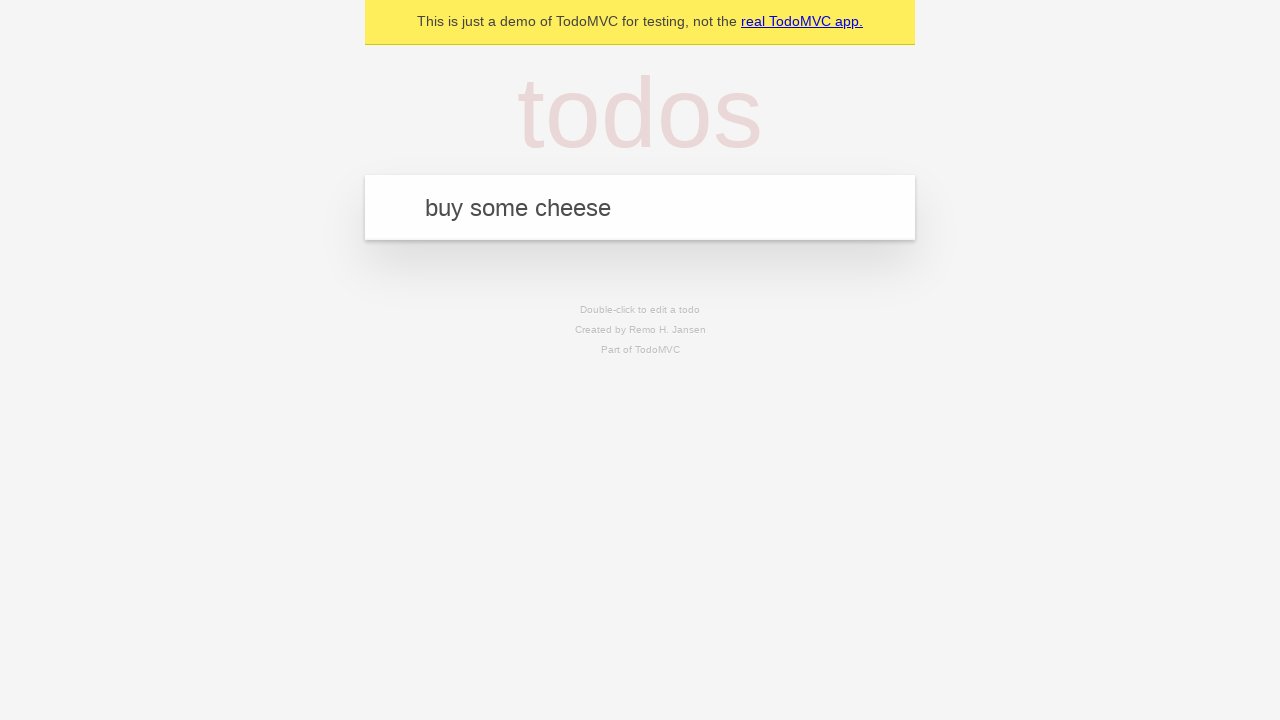

Pressed Enter to create todo 'buy some cheese' on internal:attr=[placeholder="What needs to be done?"i]
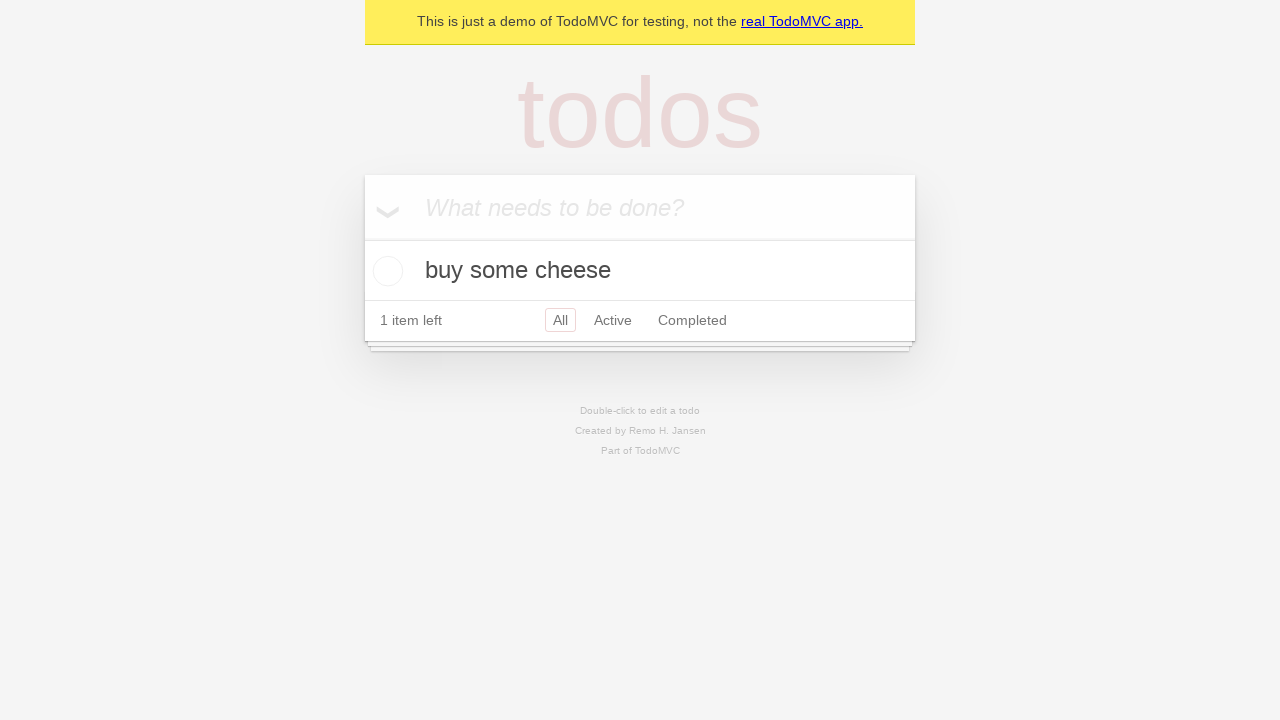

Filled new todo input with 'feed the cat' on internal:attr=[placeholder="What needs to be done?"i]
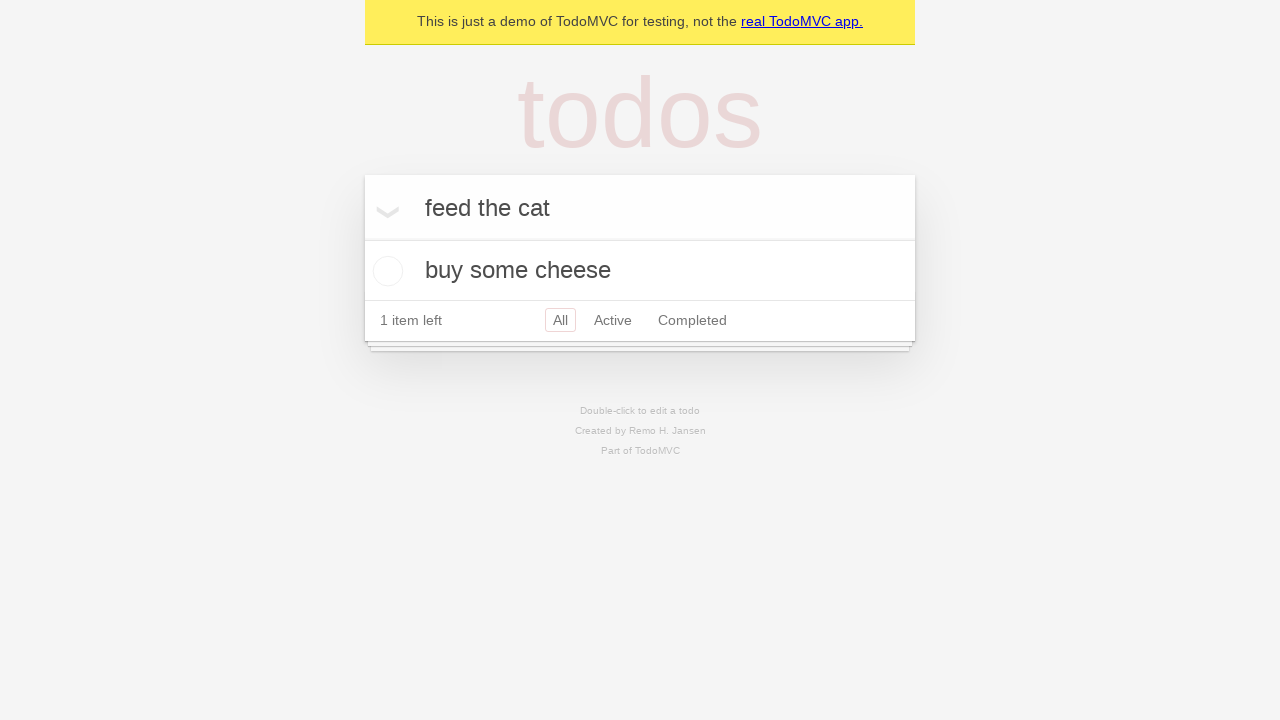

Pressed Enter to create todo 'feed the cat' on internal:attr=[placeholder="What needs to be done?"i]
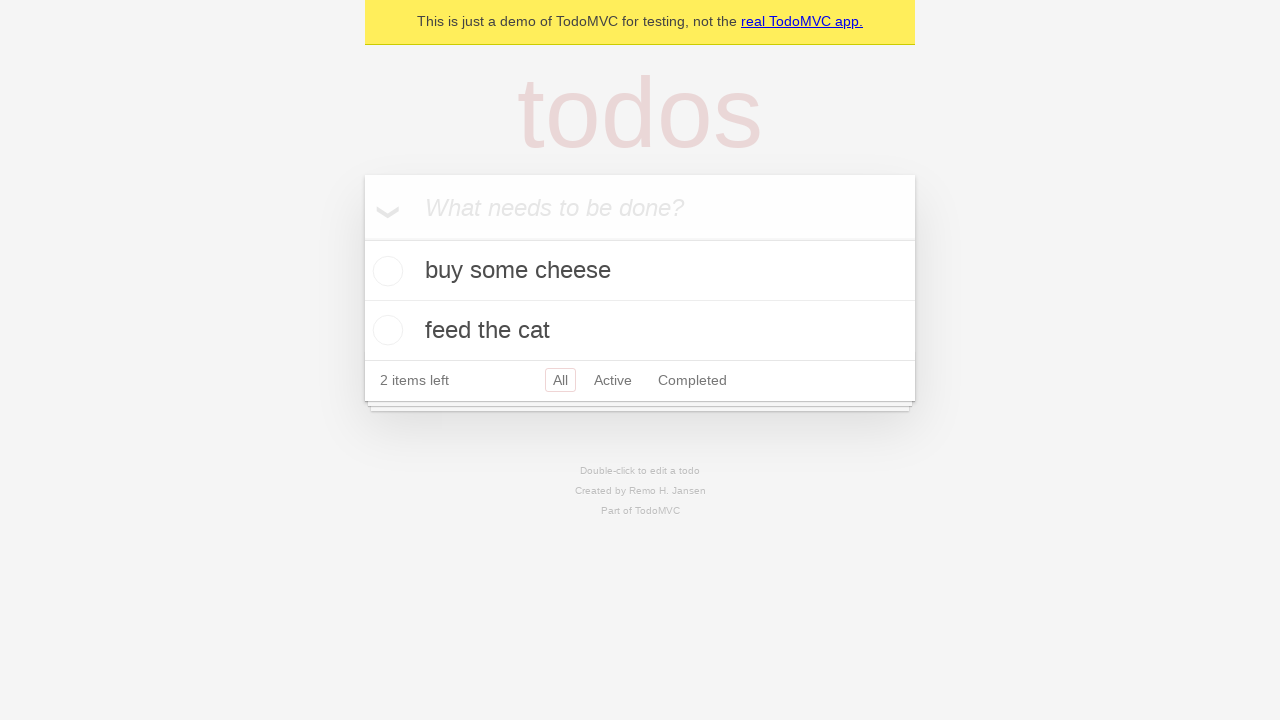

Filled new todo input with 'book a doctors appointment' on internal:attr=[placeholder="What needs to be done?"i]
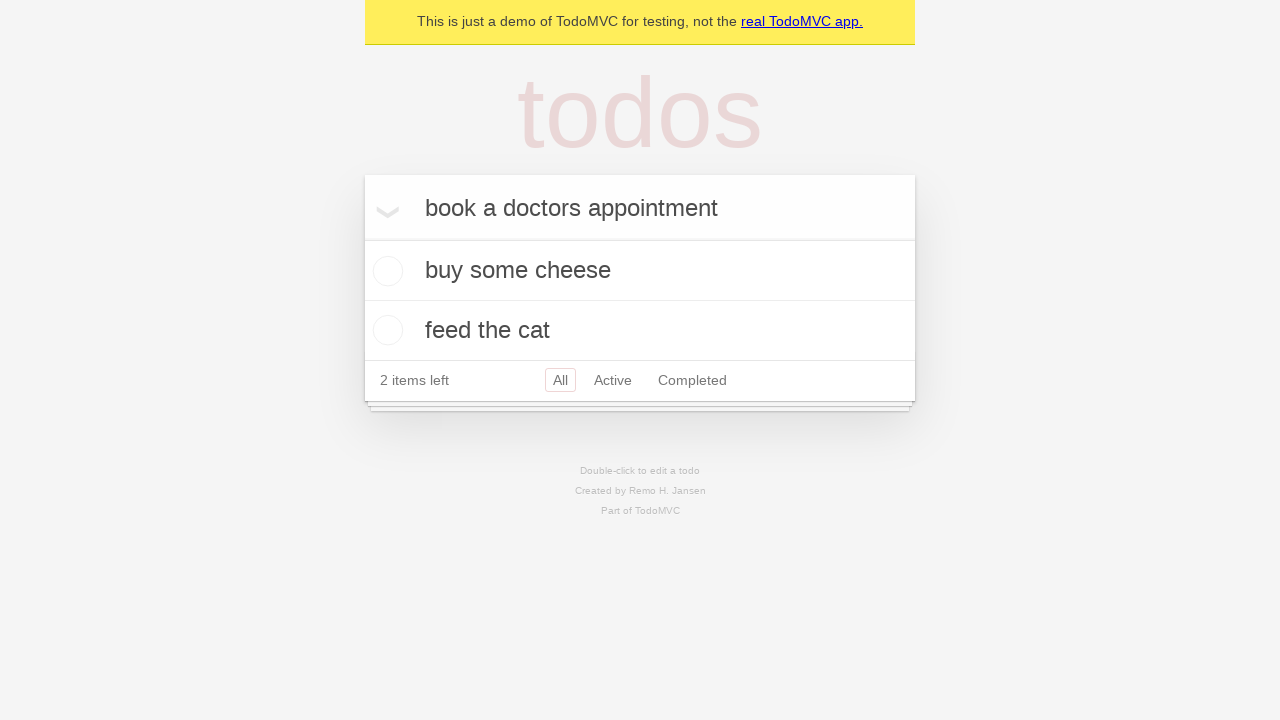

Pressed Enter to create todo 'book a doctors appointment' on internal:attr=[placeholder="What needs to be done?"i]
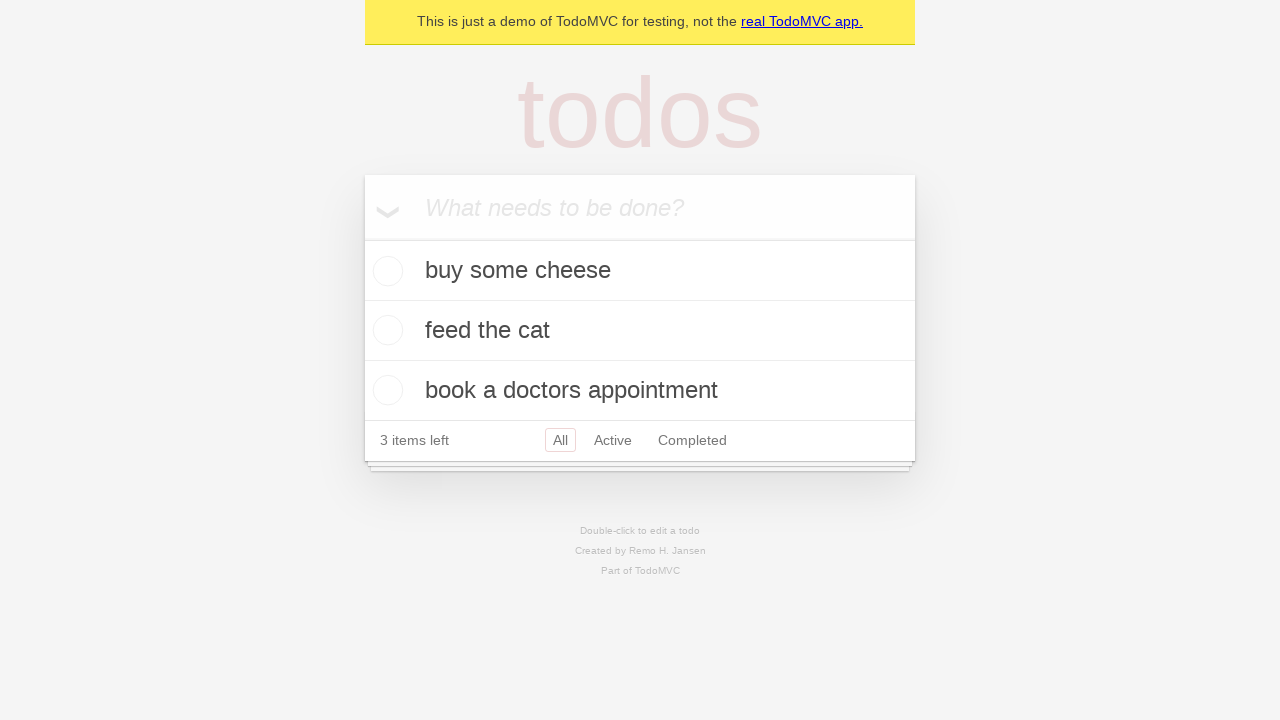

Waited for all three todo items to load
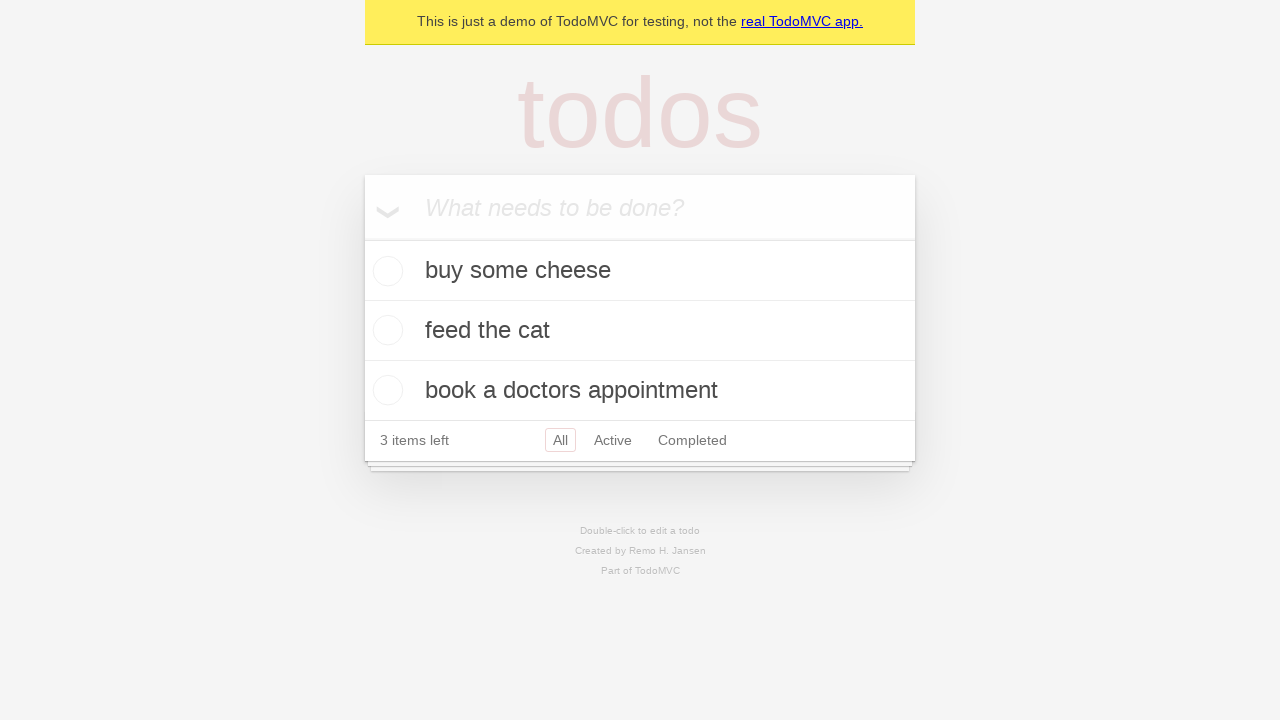

Double-clicked second todo item to enter edit mode at (640, 331) on internal:testid=[data-testid="todo-item"s] >> nth=1
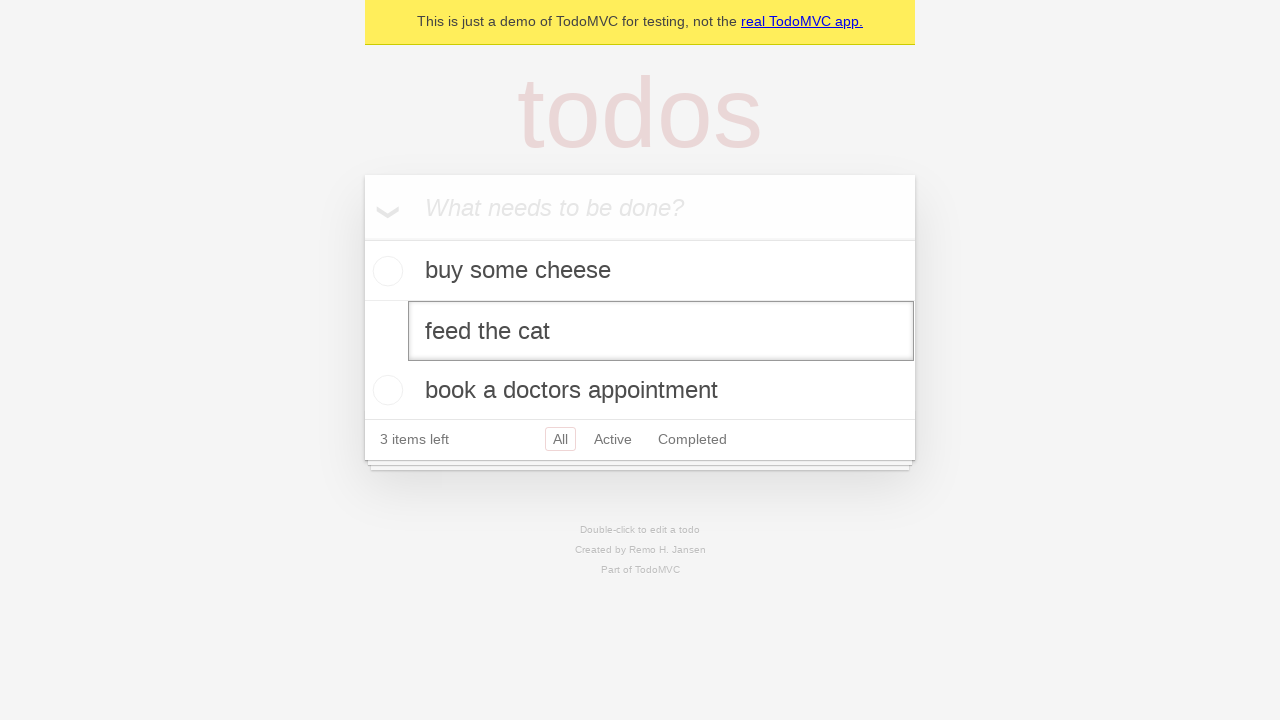

Cleared the edit input field to empty string on internal:testid=[data-testid="todo-item"s] >> nth=1 >> internal:role=textbox[nam
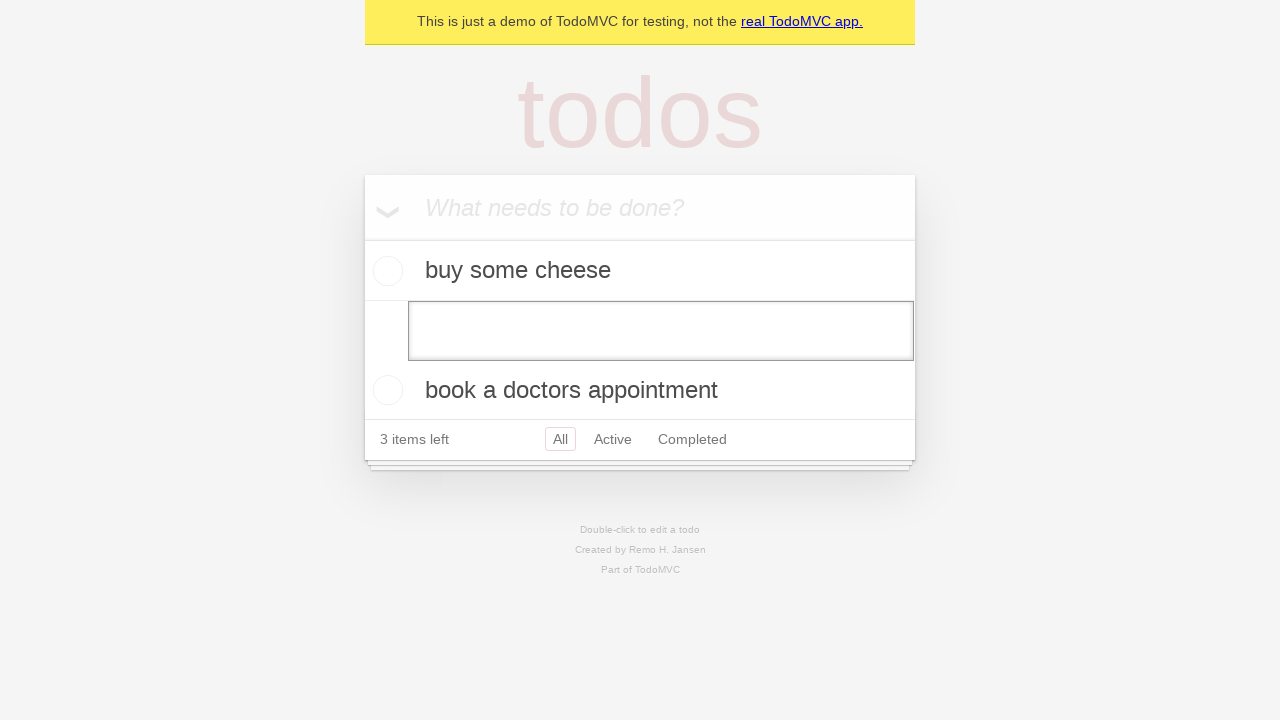

Pressed Enter to confirm deletion of empty todo item on internal:testid=[data-testid="todo-item"s] >> nth=1 >> internal:role=textbox[nam
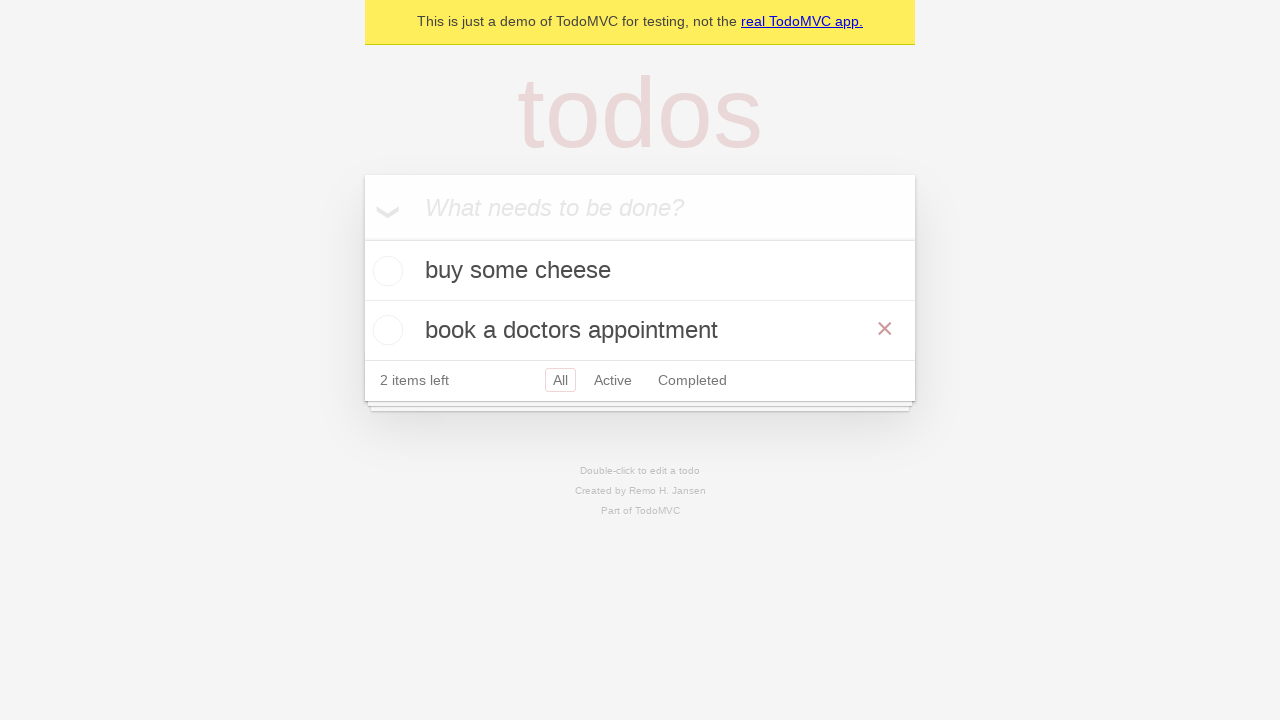

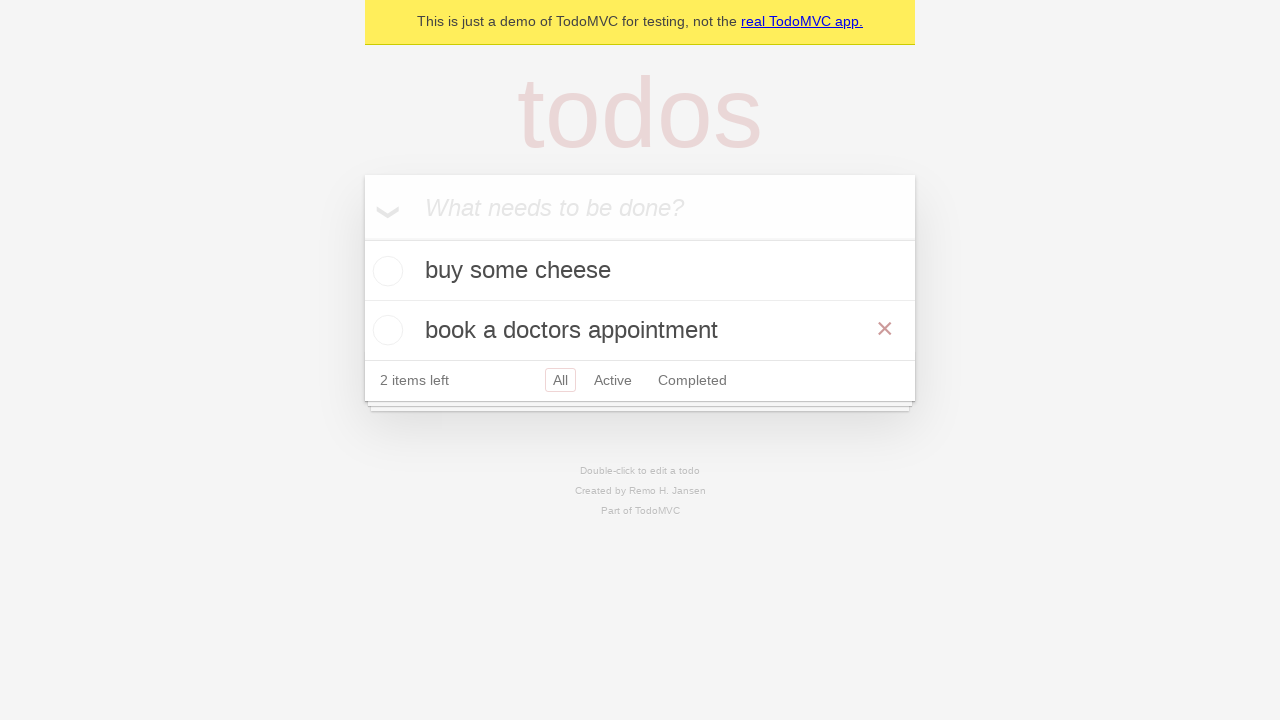